Tests double-click functionality on a button and verifies the resulting text change

Starting URL: https://automationfc.github.io/basic-form/

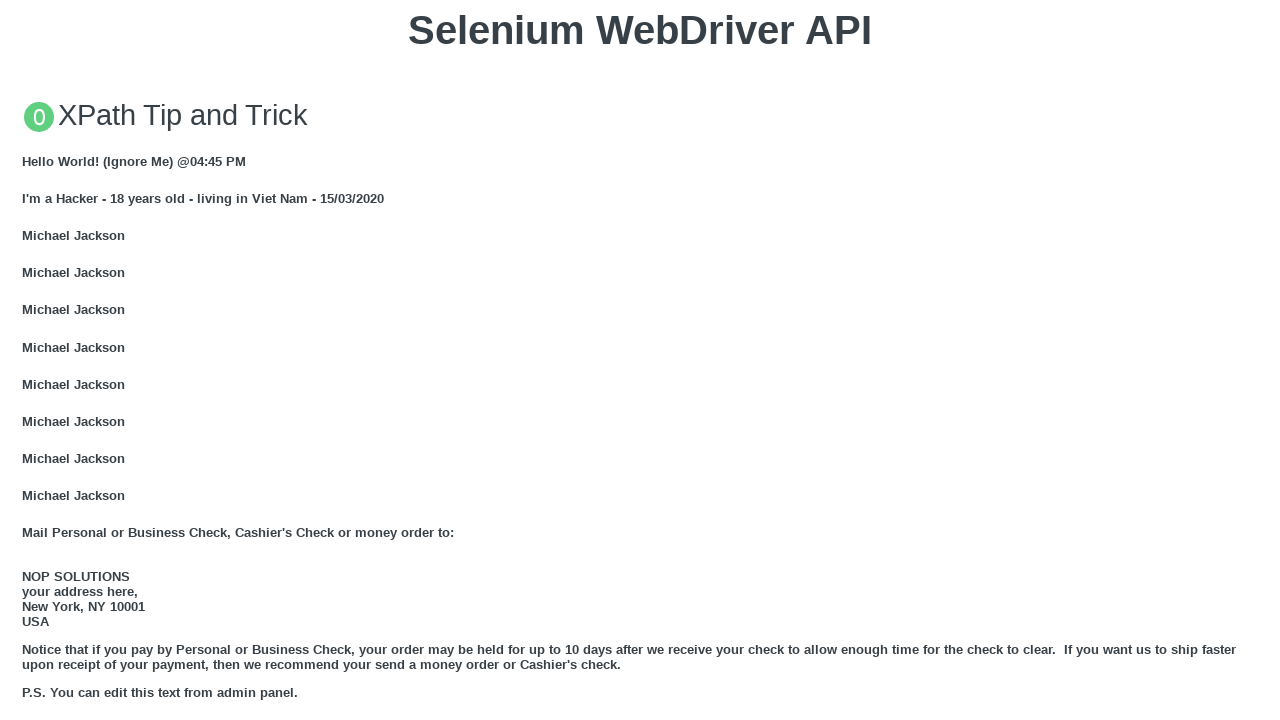

Scrolled double-click button into view
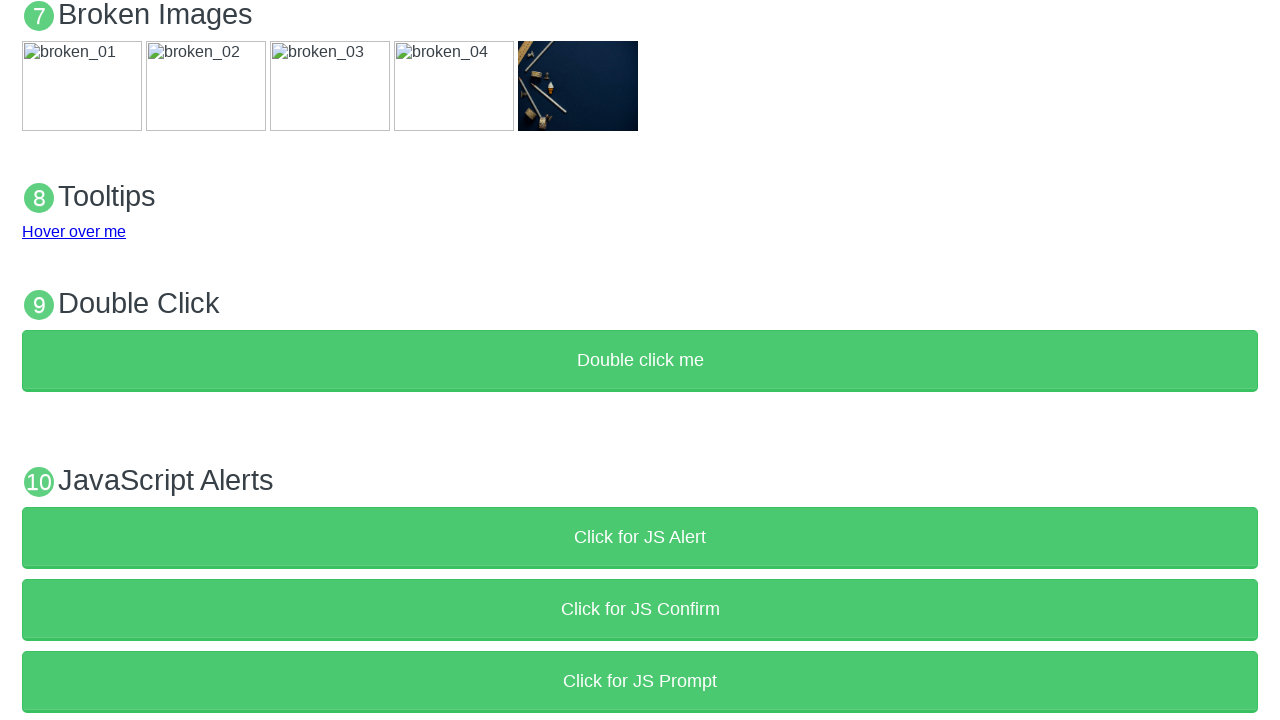

Double-clicked the button to trigger action at (640, 361) on xpath=//button[text()='Double click me']
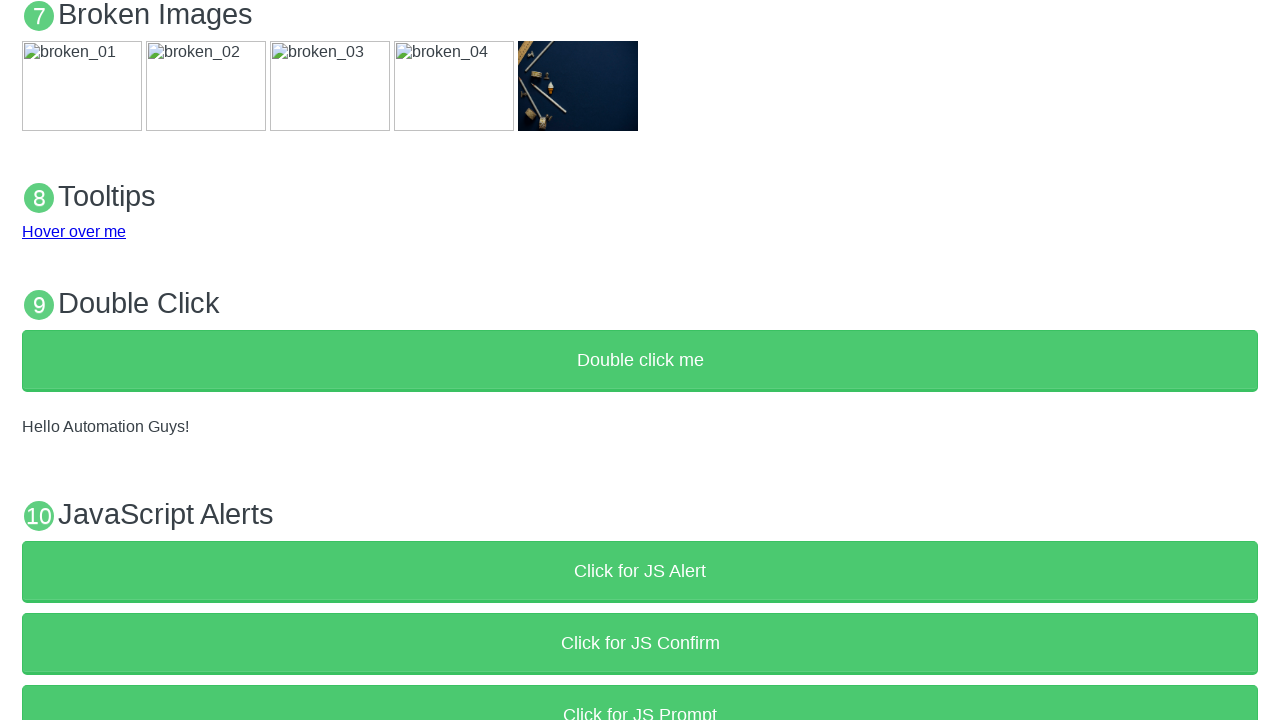

Result text appeared after double-click
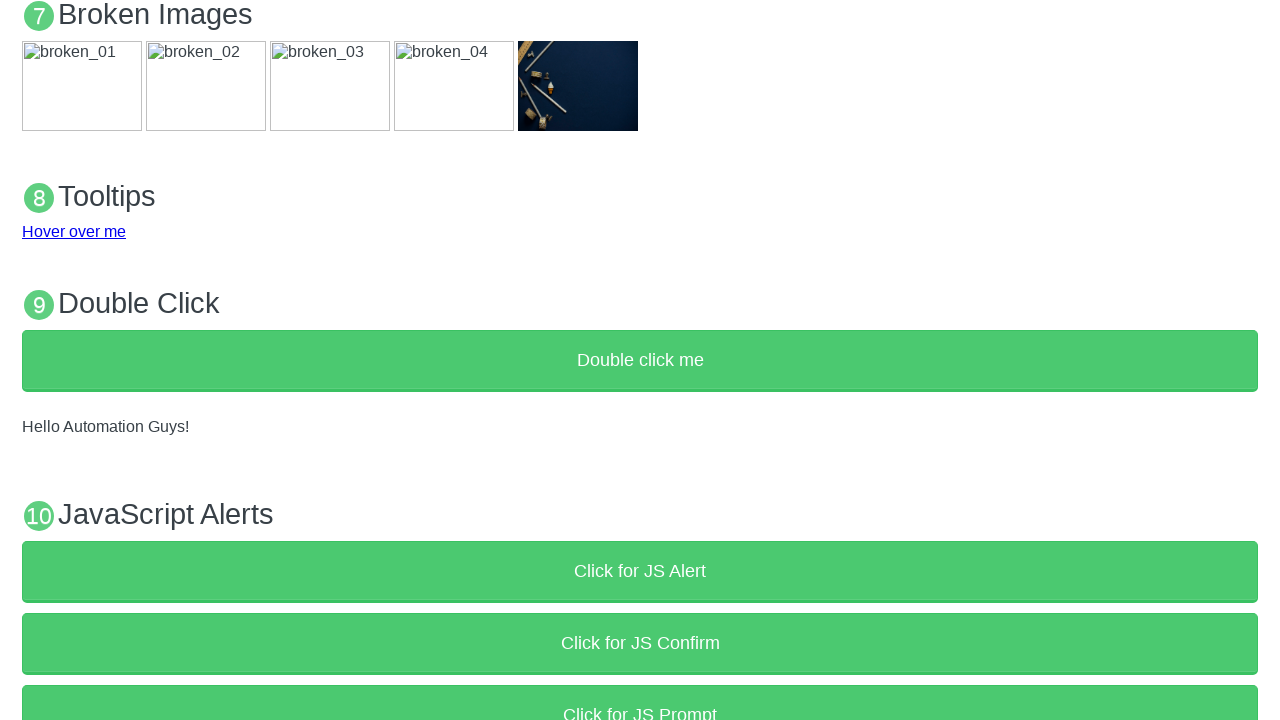

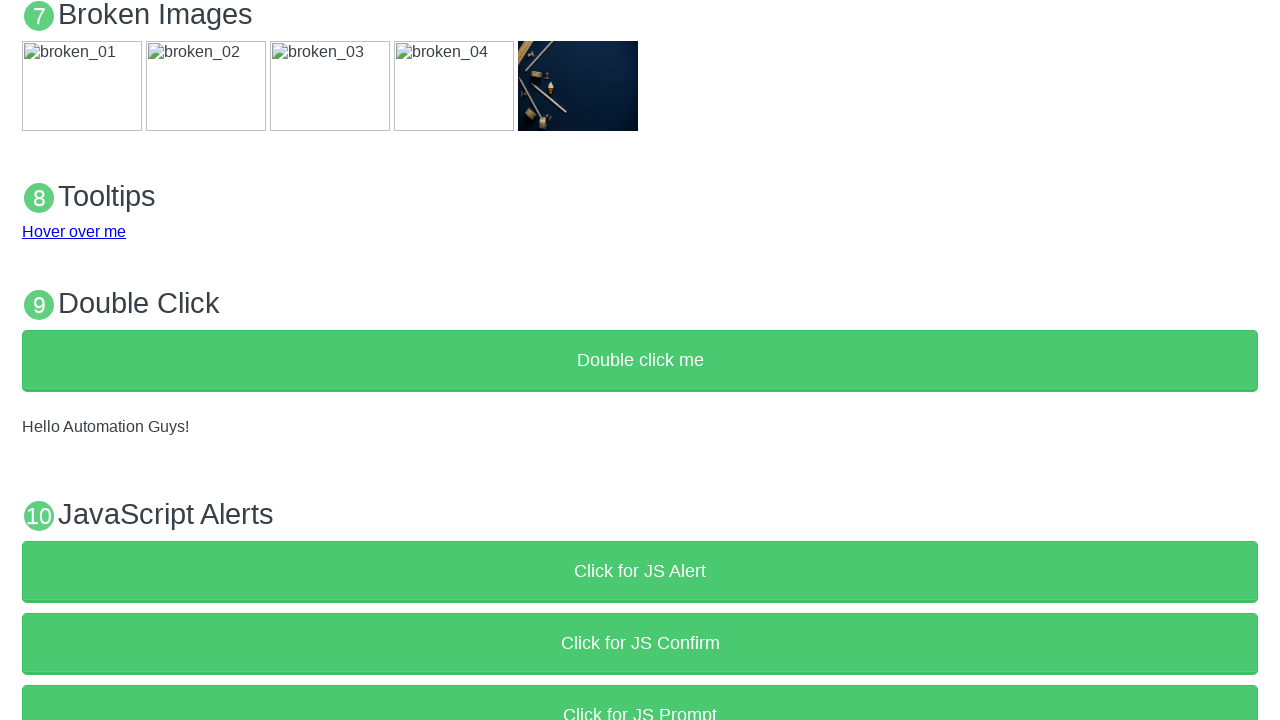